Tests a registration form by filling in first name, last name, and email fields in the first block, then submitting the form and verifying the success message.

Starting URL: http://suninjuly.github.io/registration1.html

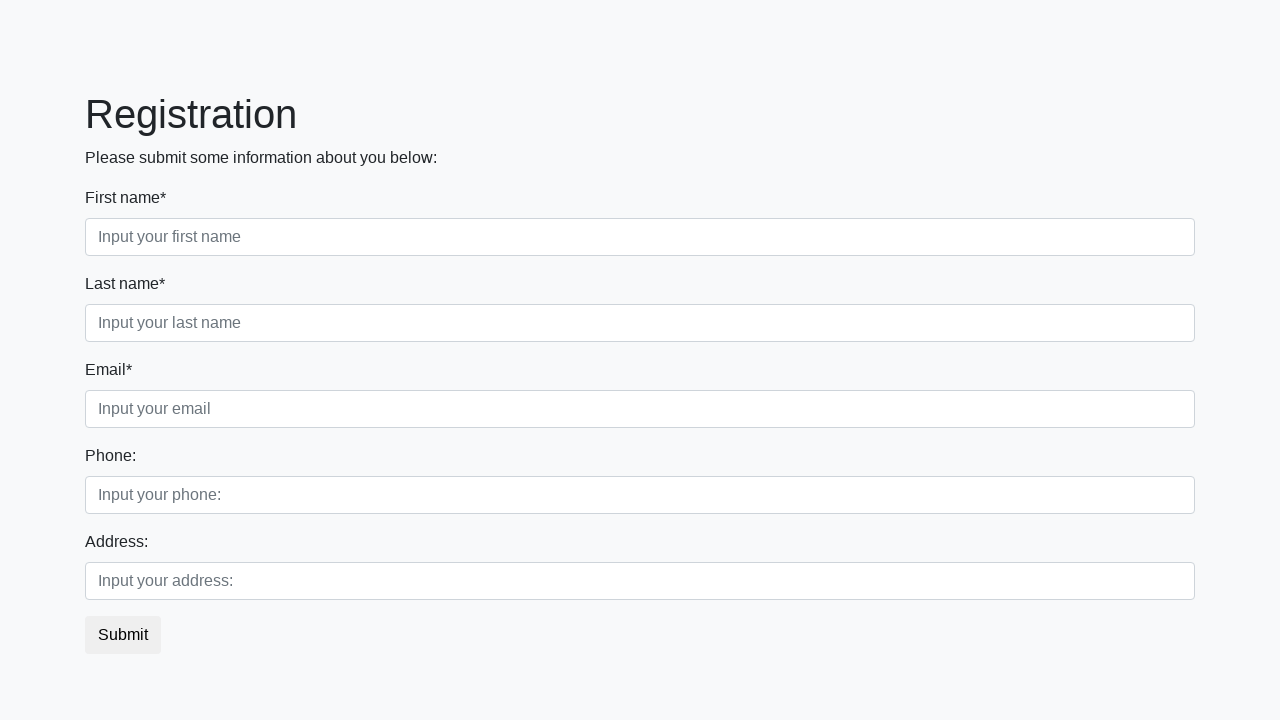

Filled first name field with 'Elena' on .first_block .form-control.first
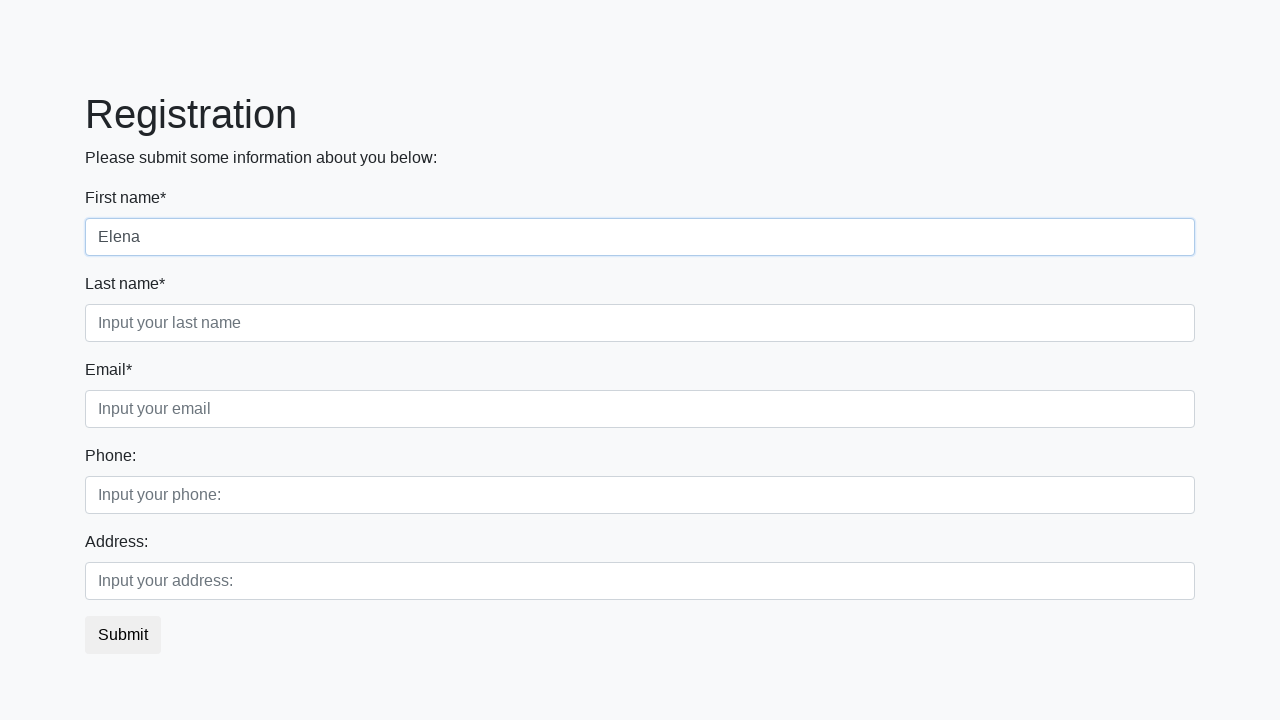

Filled last name field with 'Golovach' on .first_block .form-control.second
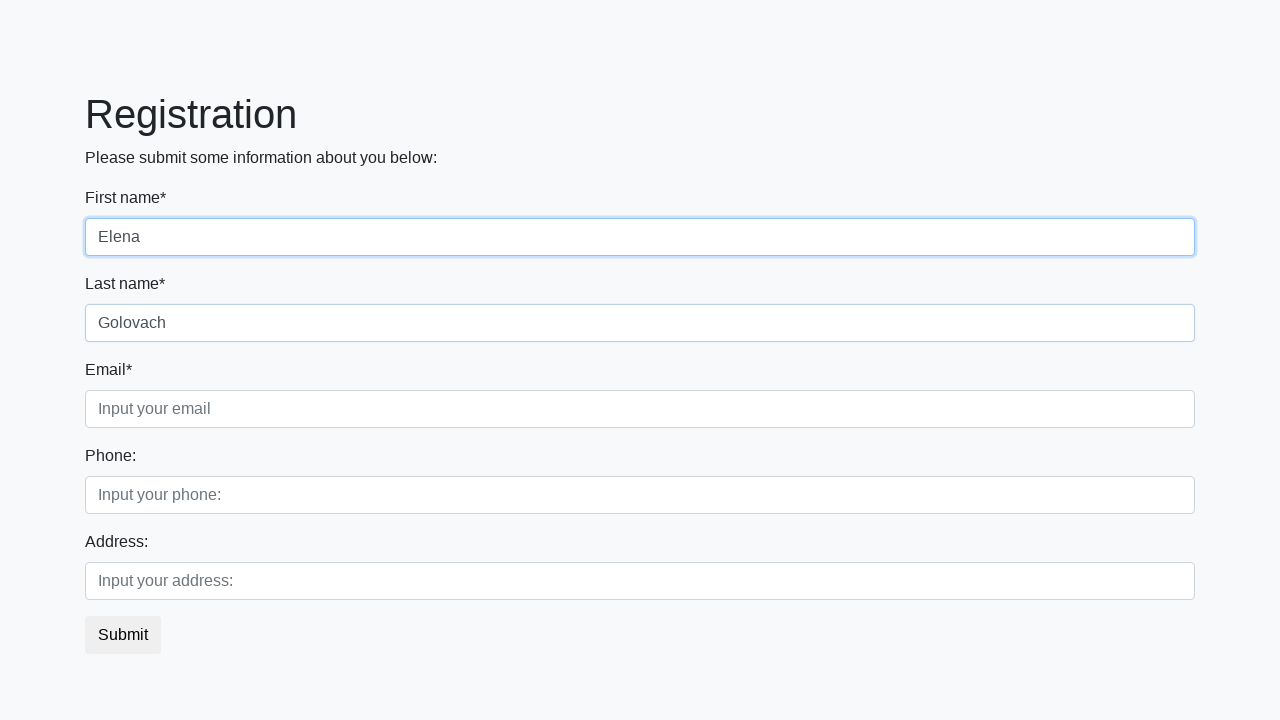

Filled email field with 'testuser2024@mail.ru' on .first_block .form-control.third
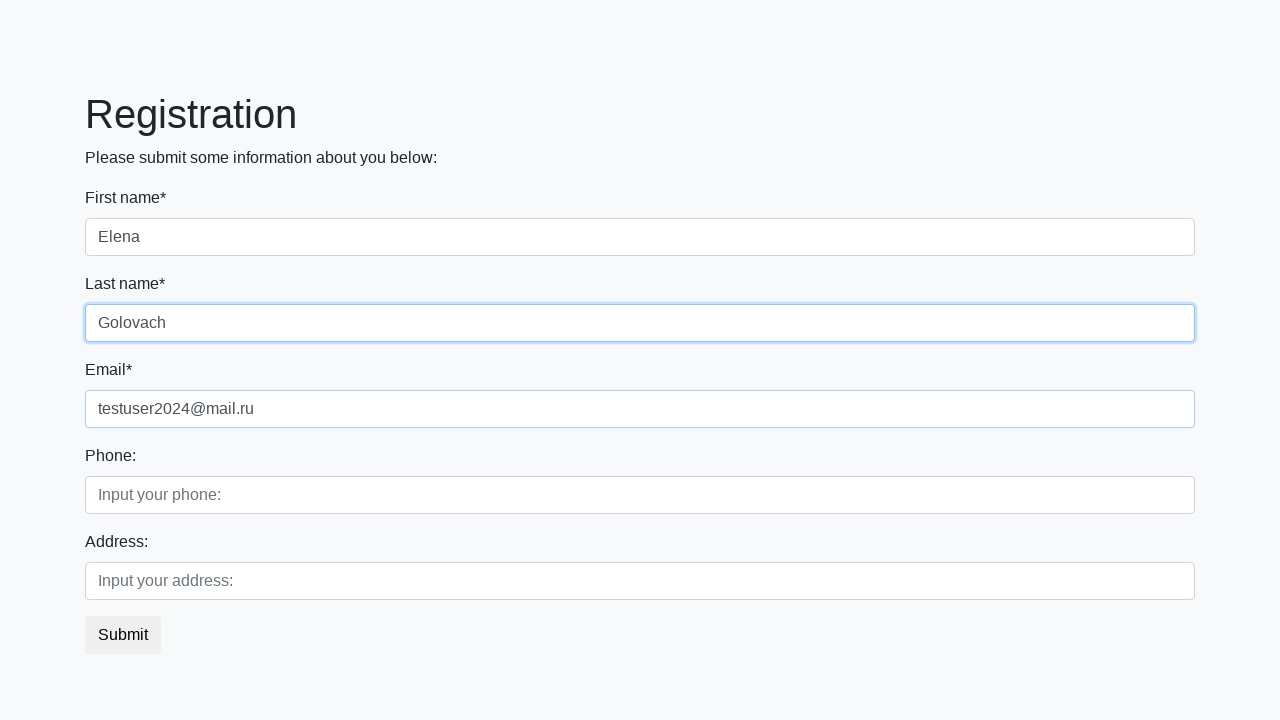

Clicked submit button to register at (123, 635) on button.btn
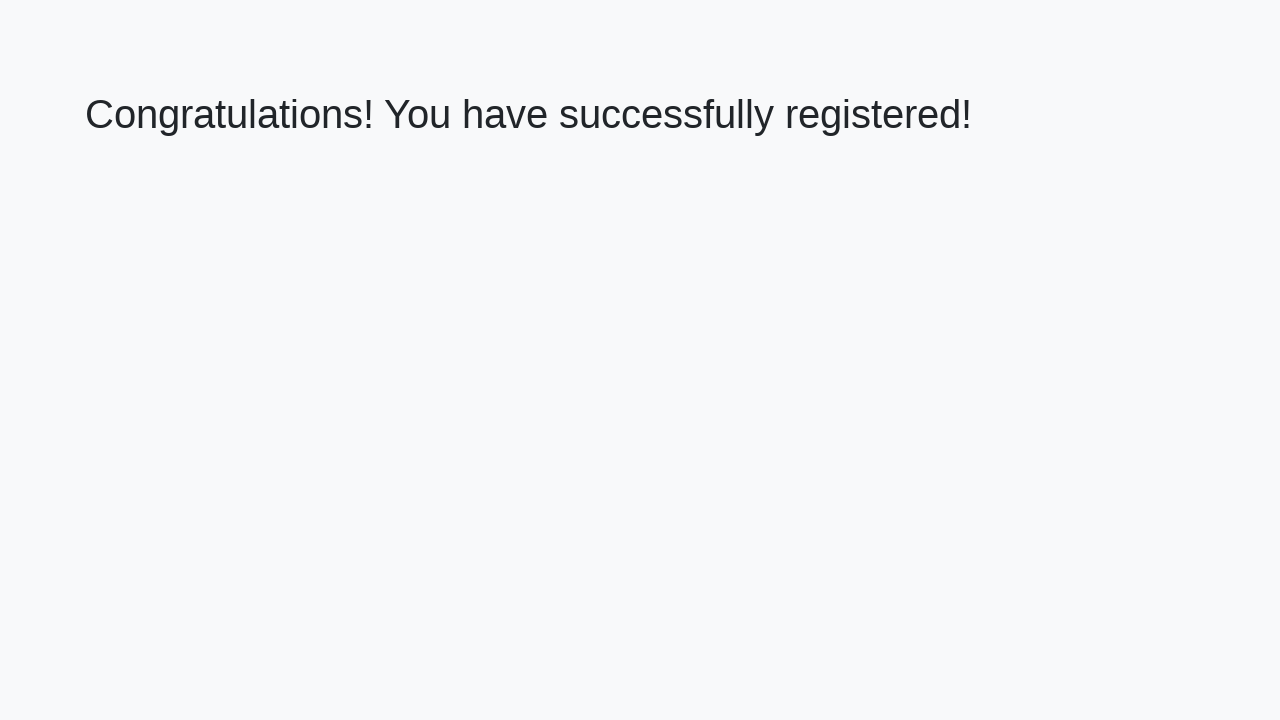

Success message heading loaded
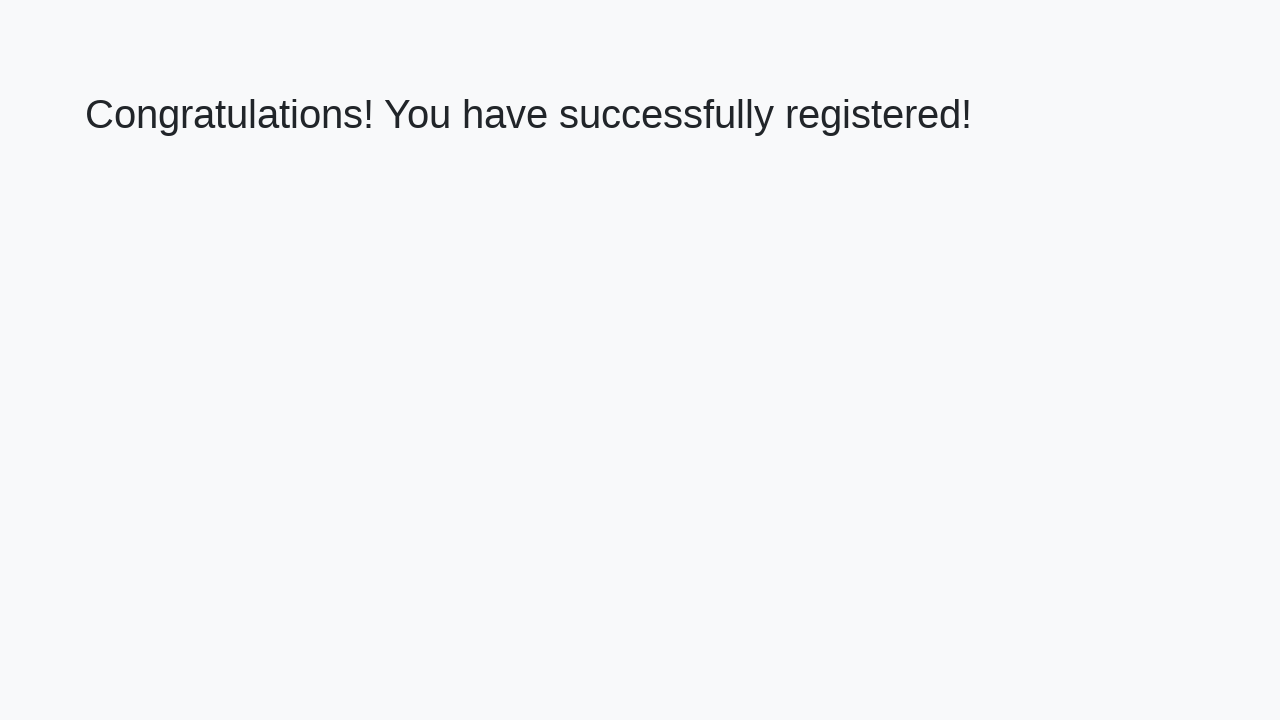

Retrieved success message text
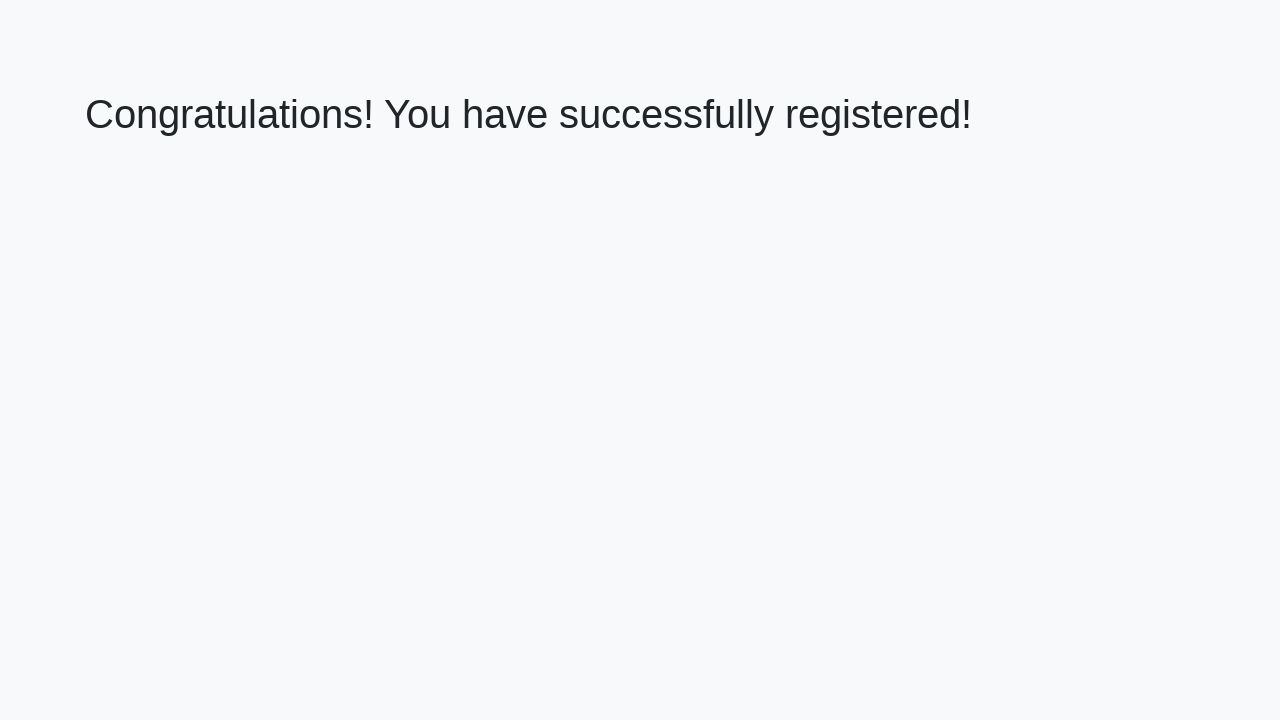

Verified success message matches expected text
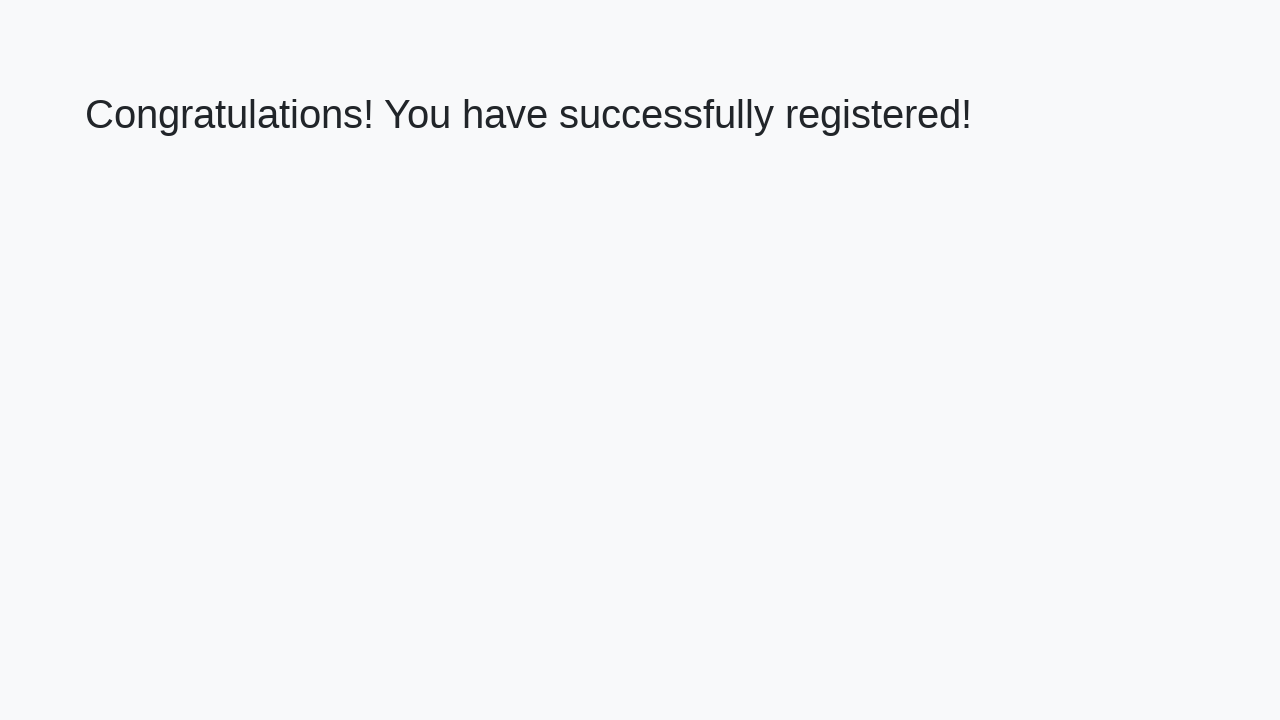

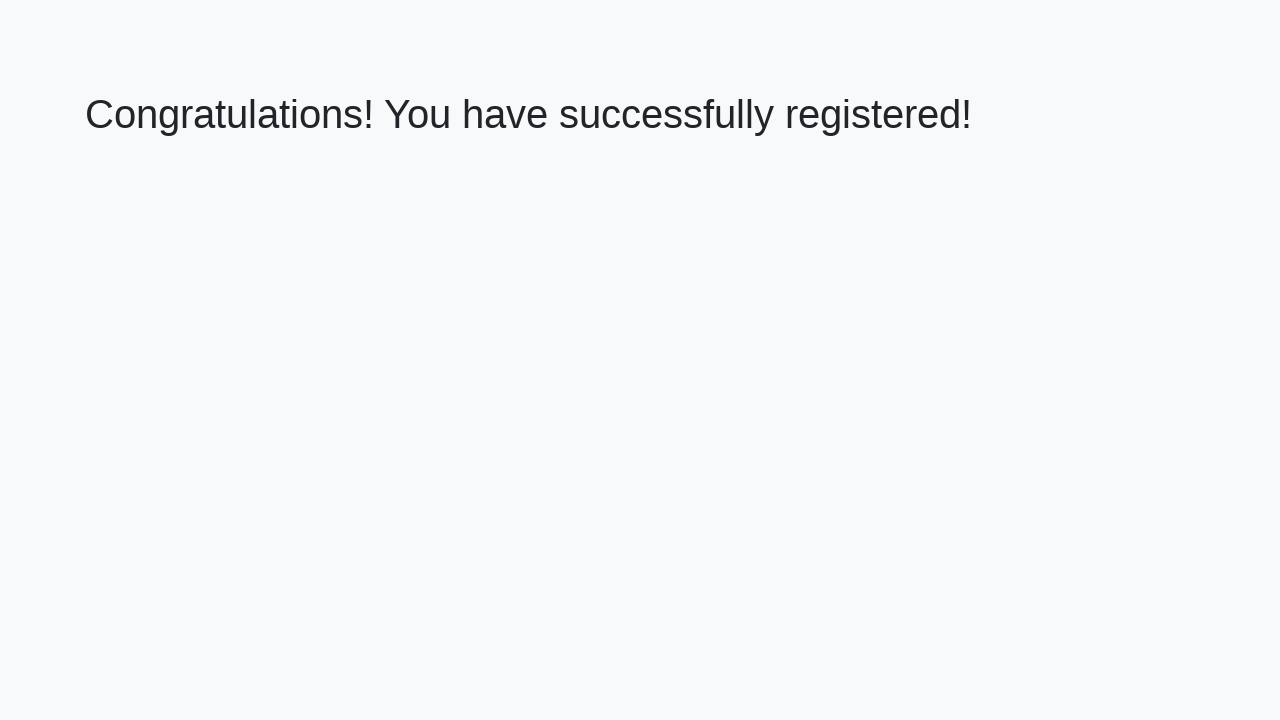